Tests JavaScript alert handling by clicking a button that triggers an alert and accepting it

Starting URL: http://practice.cydeo.com/javascript_alerts

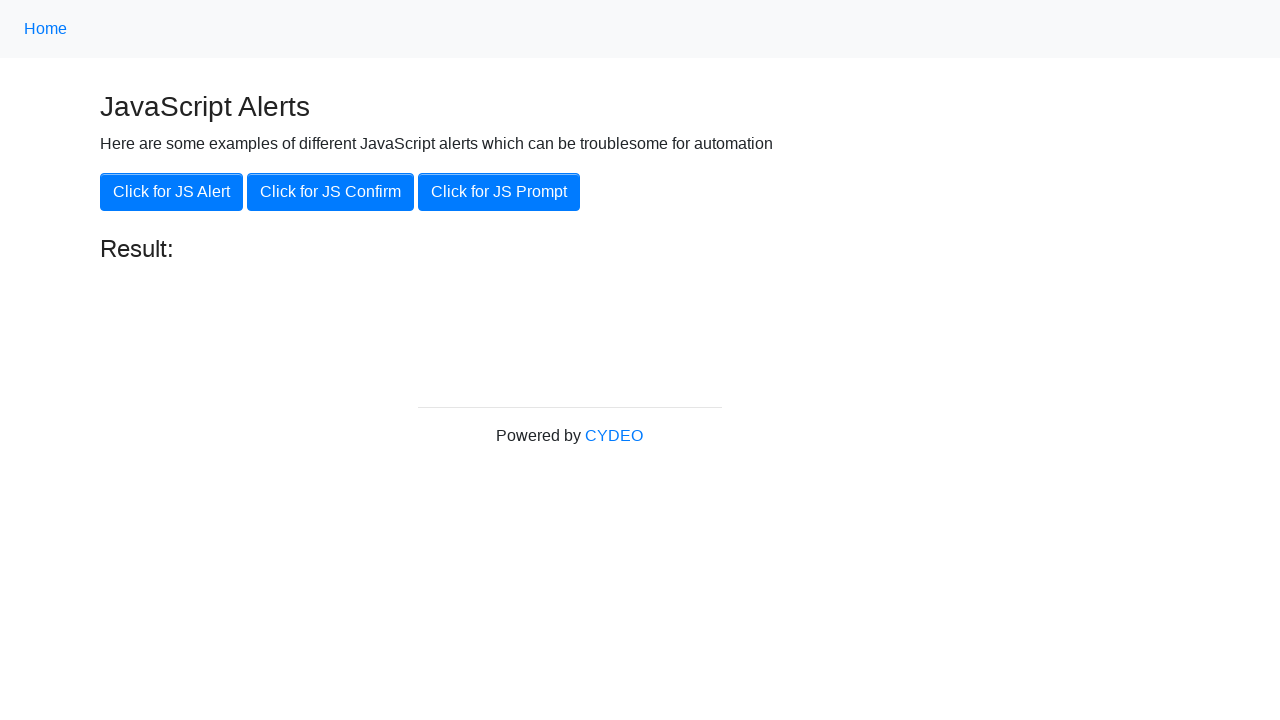

Clicked button to trigger JavaScript alert at (172, 192) on button[onclick='jsAlert()']
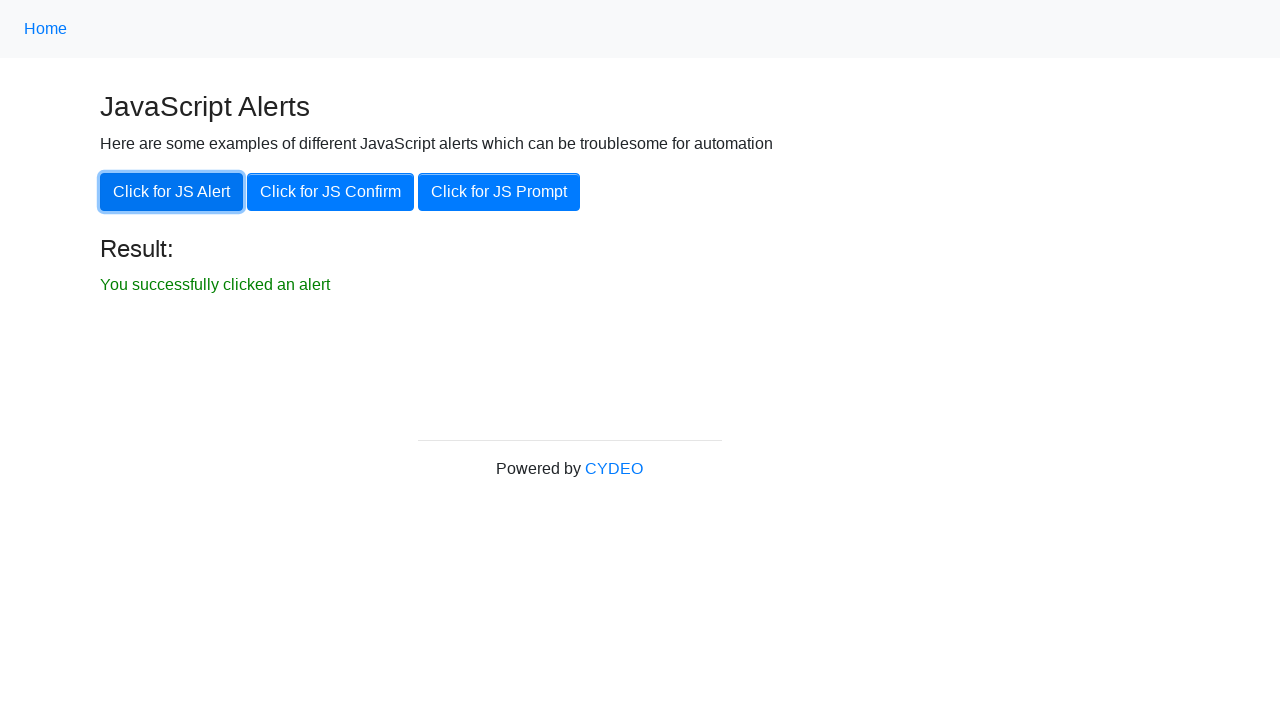

Set up dialog handler to accept alert
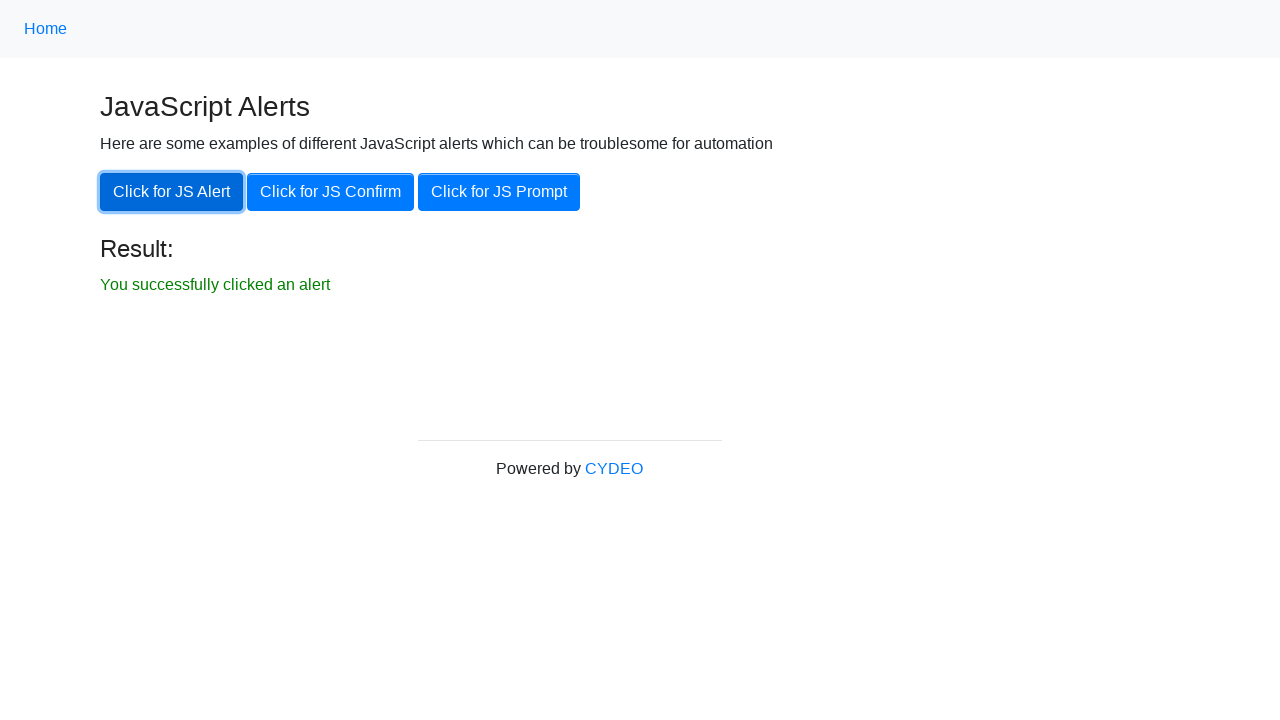

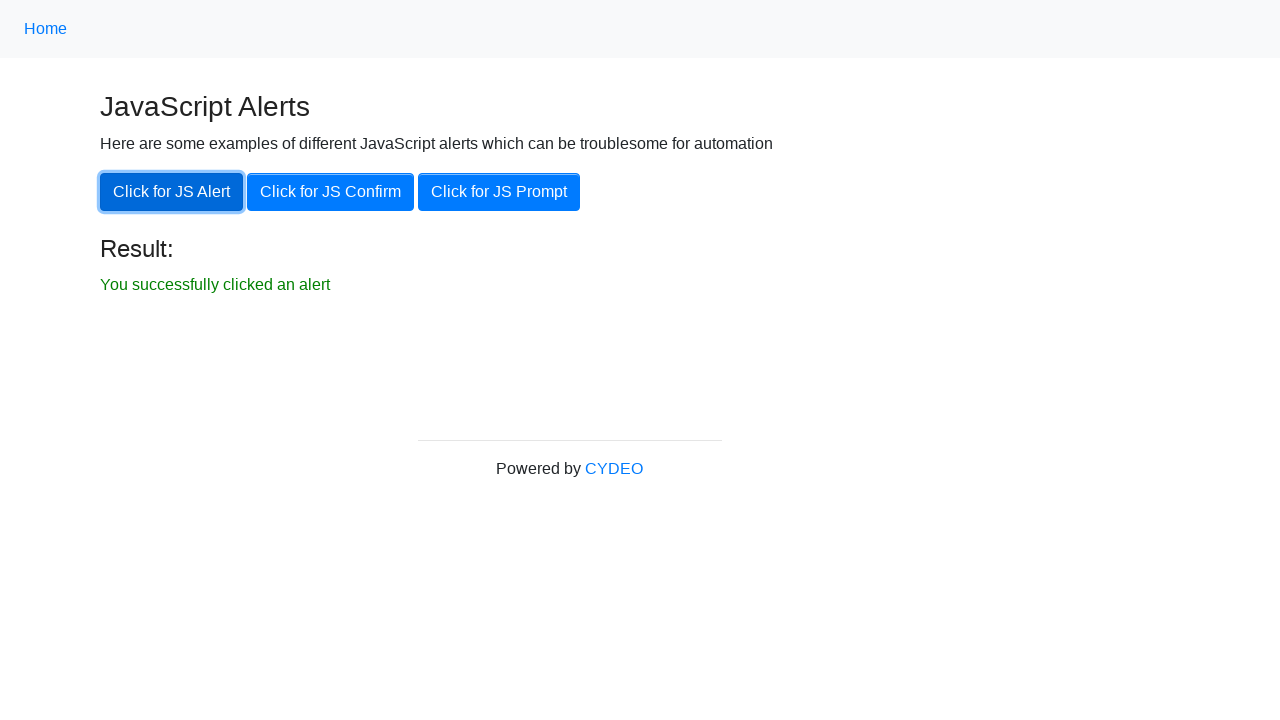